Tests React Semantic UI selection dropdown by selecting different names and verifying the selections are displayed correctly.

Starting URL: https://react.semantic-ui.com/maximize/dropdown-example-selection/

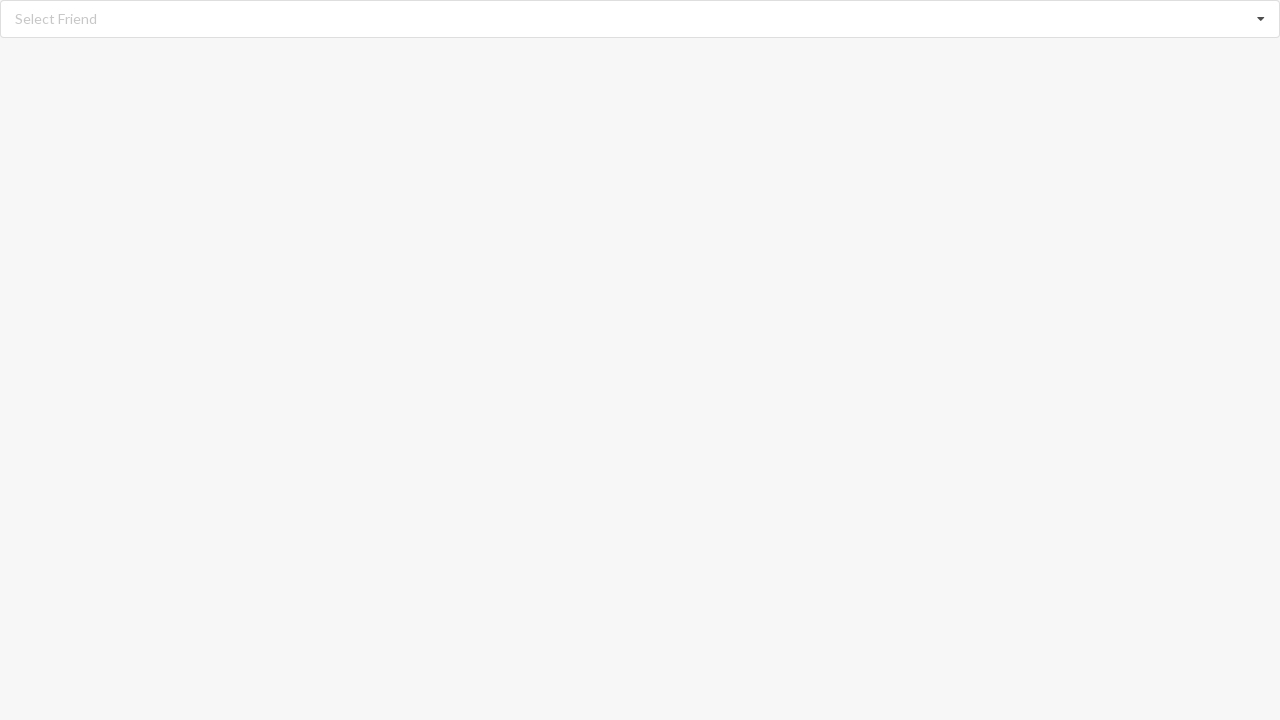

Clicked dropdown to open selection menu at (640, 19) on xpath=//div[@class='ui fluid selection dropdown']
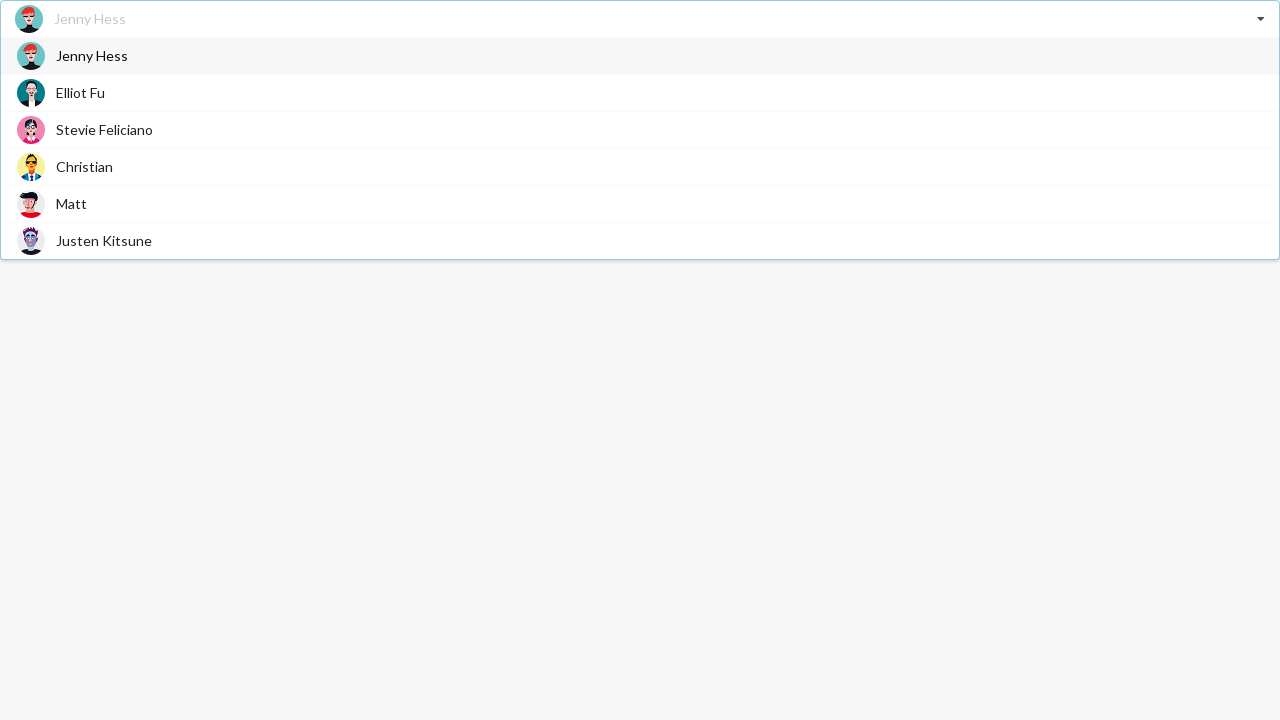

Dropdown menu opened and options are visible
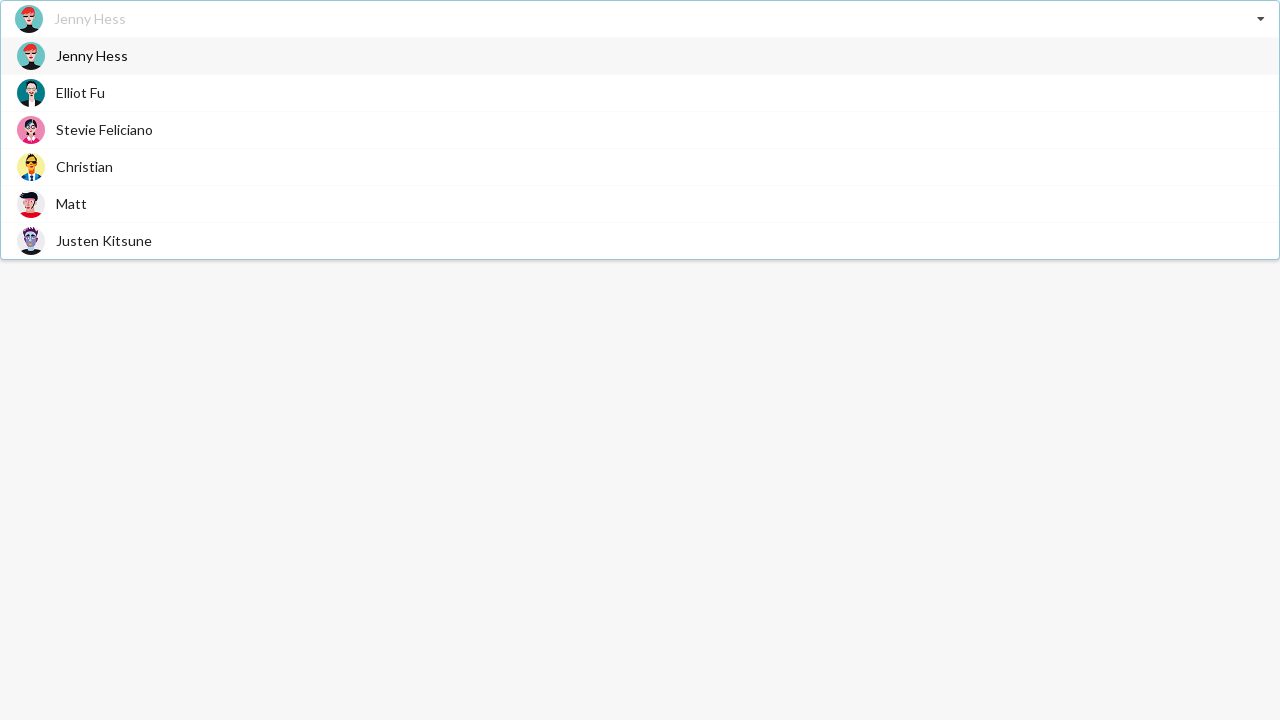

Selected 'Christian' from dropdown at (84, 166) on xpath=//div[contains(@class,'visible menu transition')]/div/span[text()='Christi
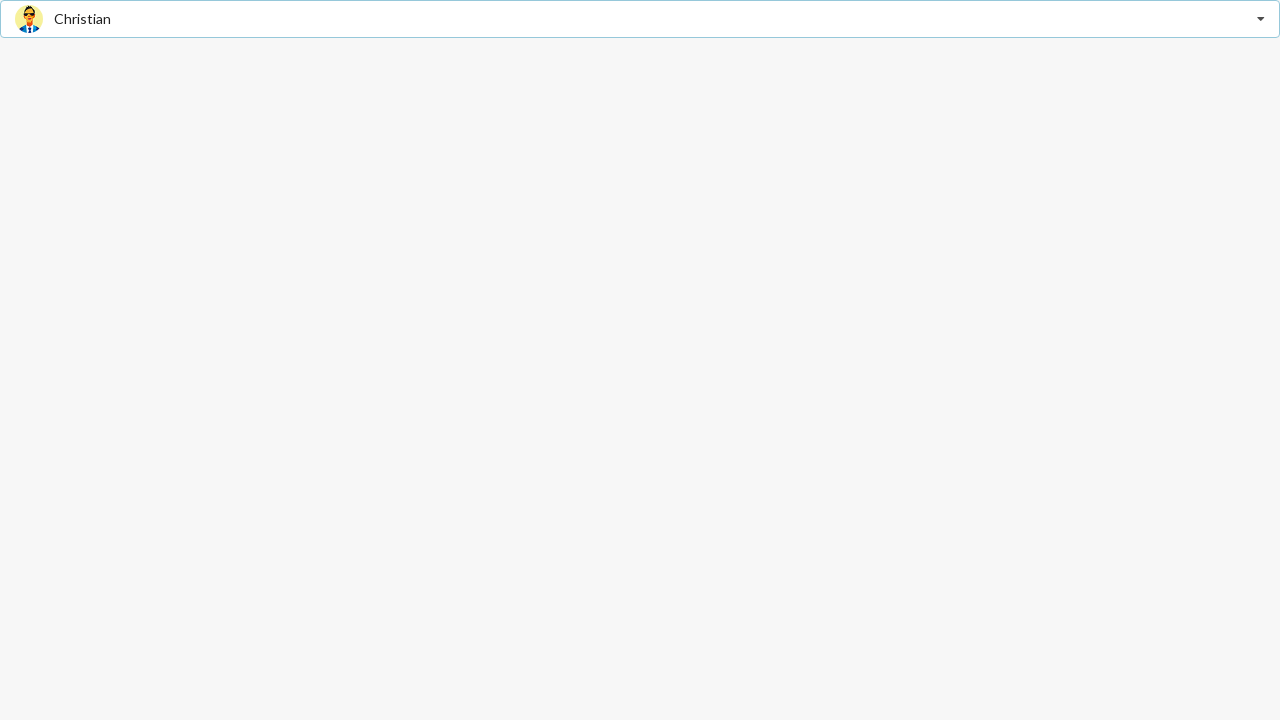

Clicked dropdown to open selection menu again at (640, 19) on xpath=//div[@class='ui fluid selection dropdown']
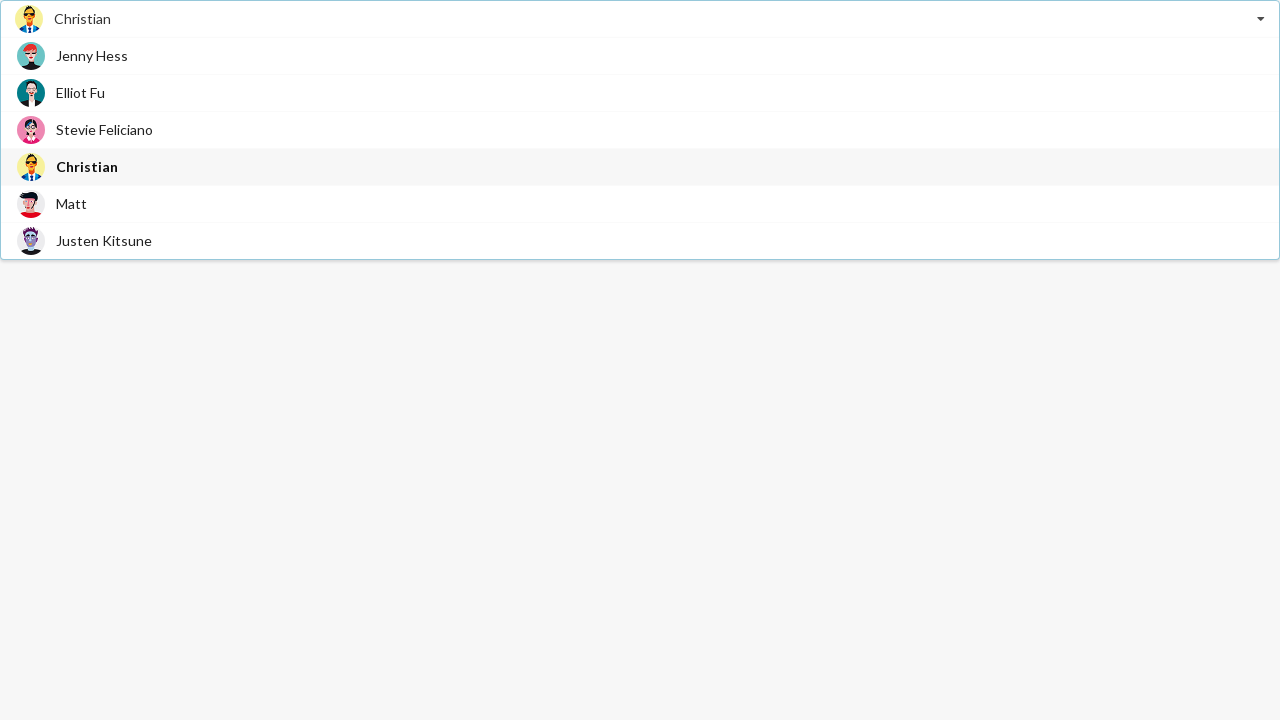

Dropdown menu opened again with options visible
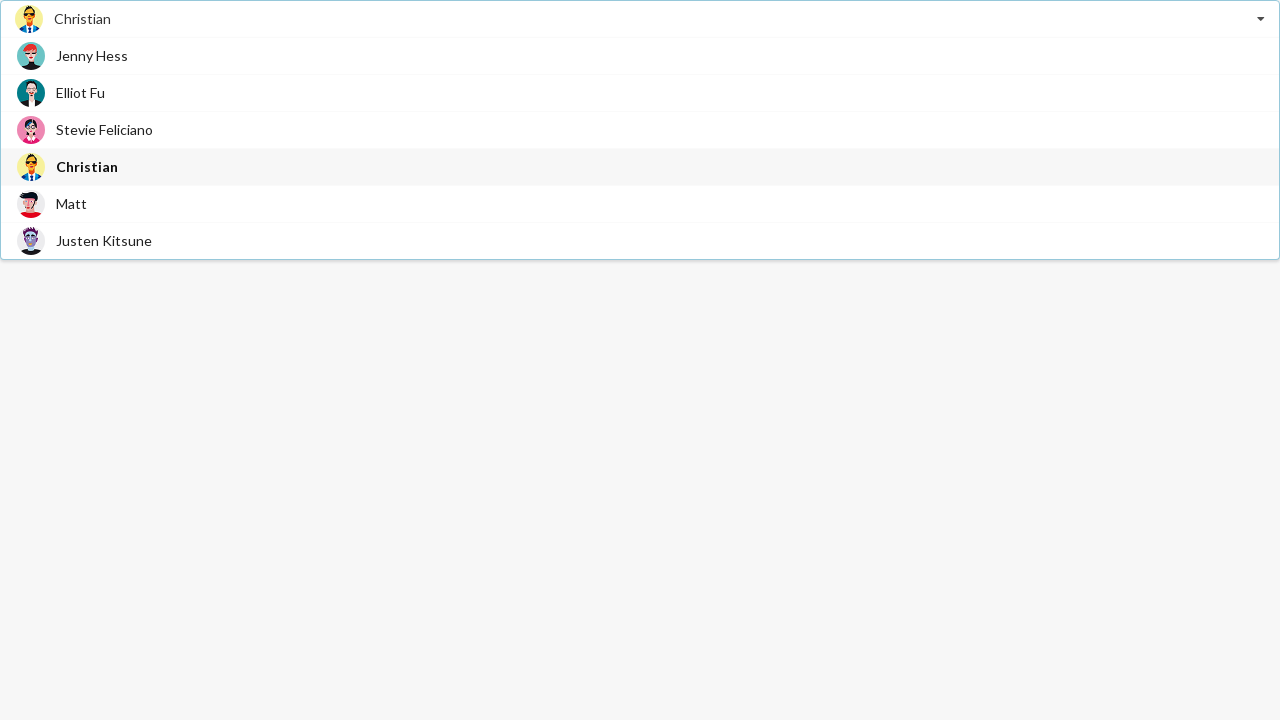

Selected 'Jenny Hess' from dropdown at (92, 56) on xpath=//div[contains(@class,'visible menu transition')]/div/span[text()='Jenny H
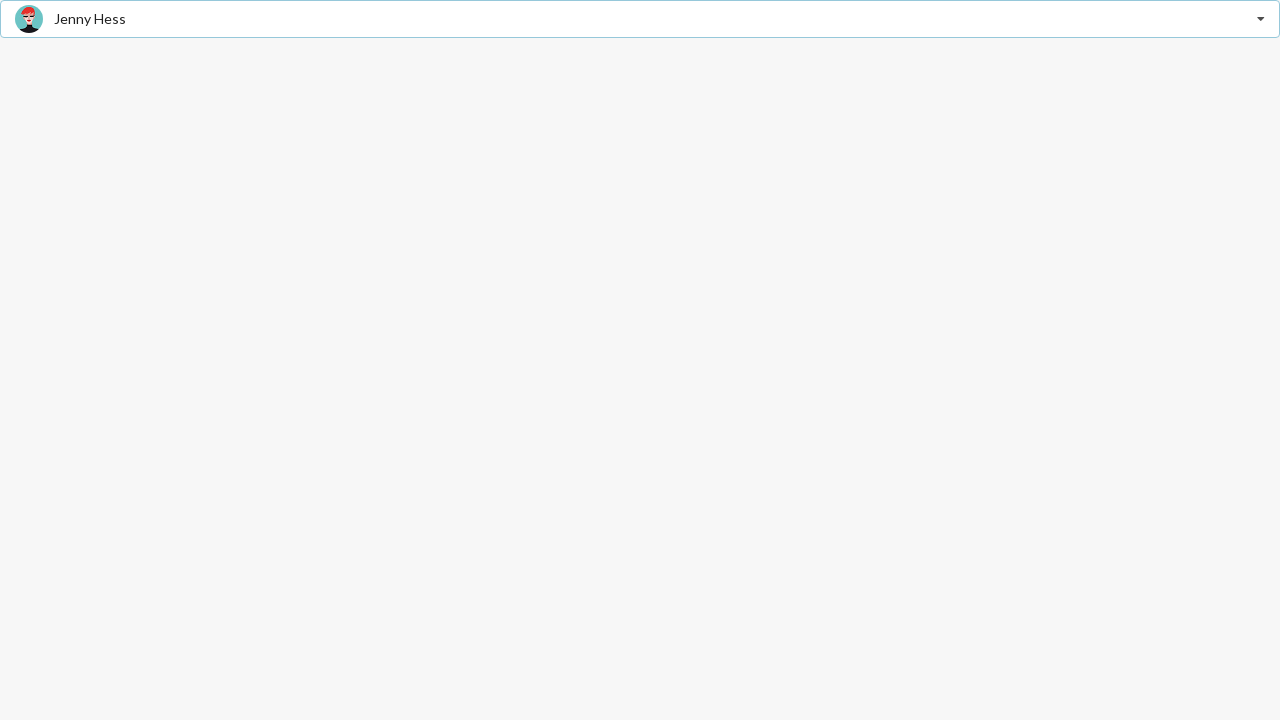

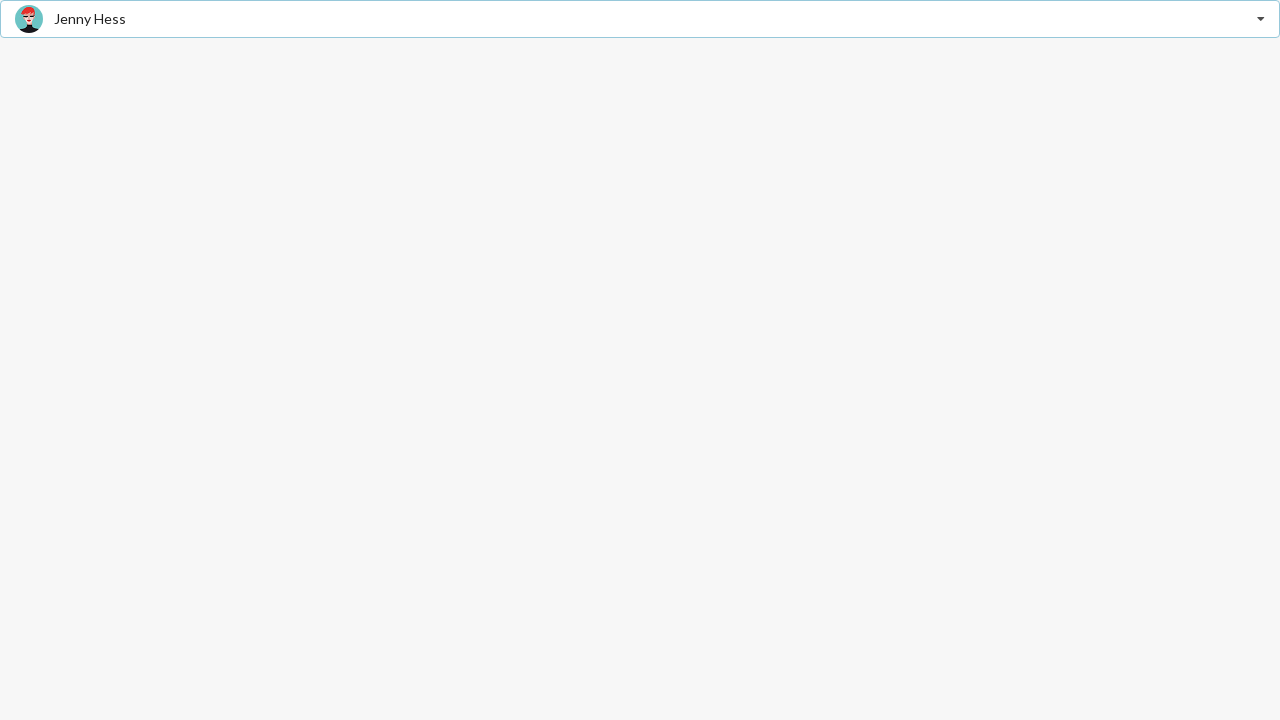